Tests that Clear Completed button is displayed when there are completed items

Starting URL: https://todomvc.com/examples/react/dist/

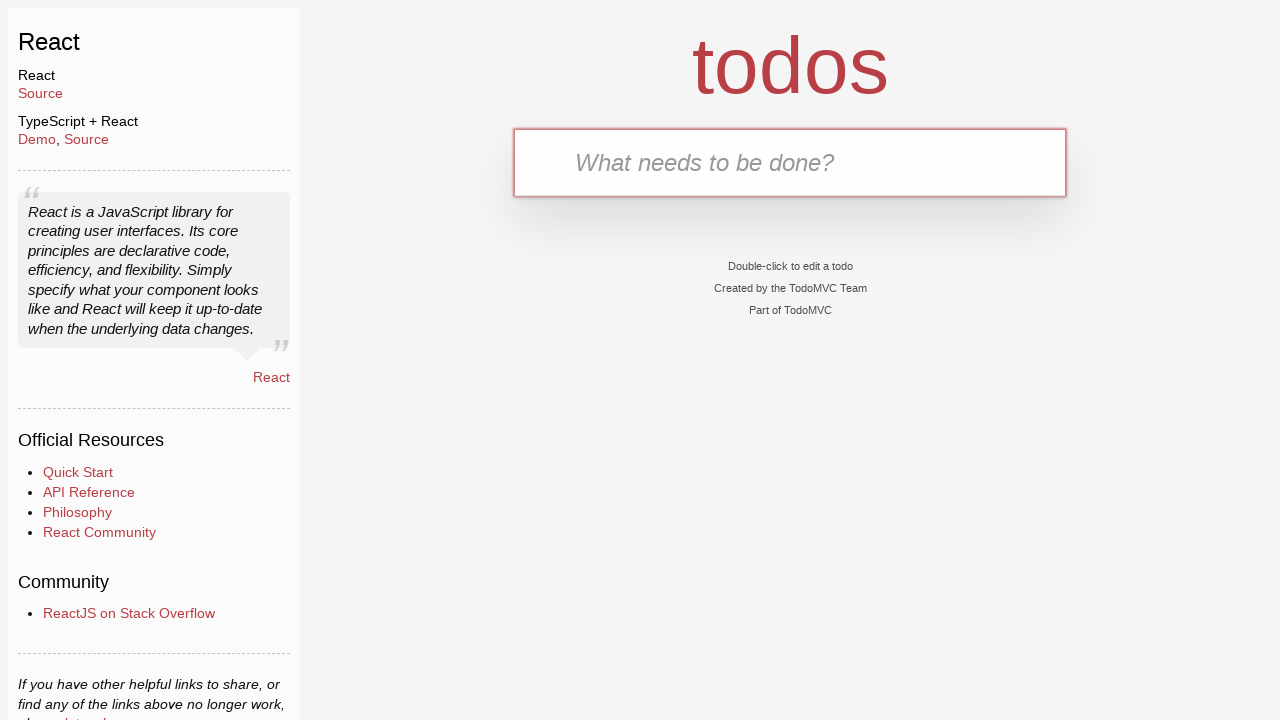

Filled new todo input with 'First task' on .new-todo
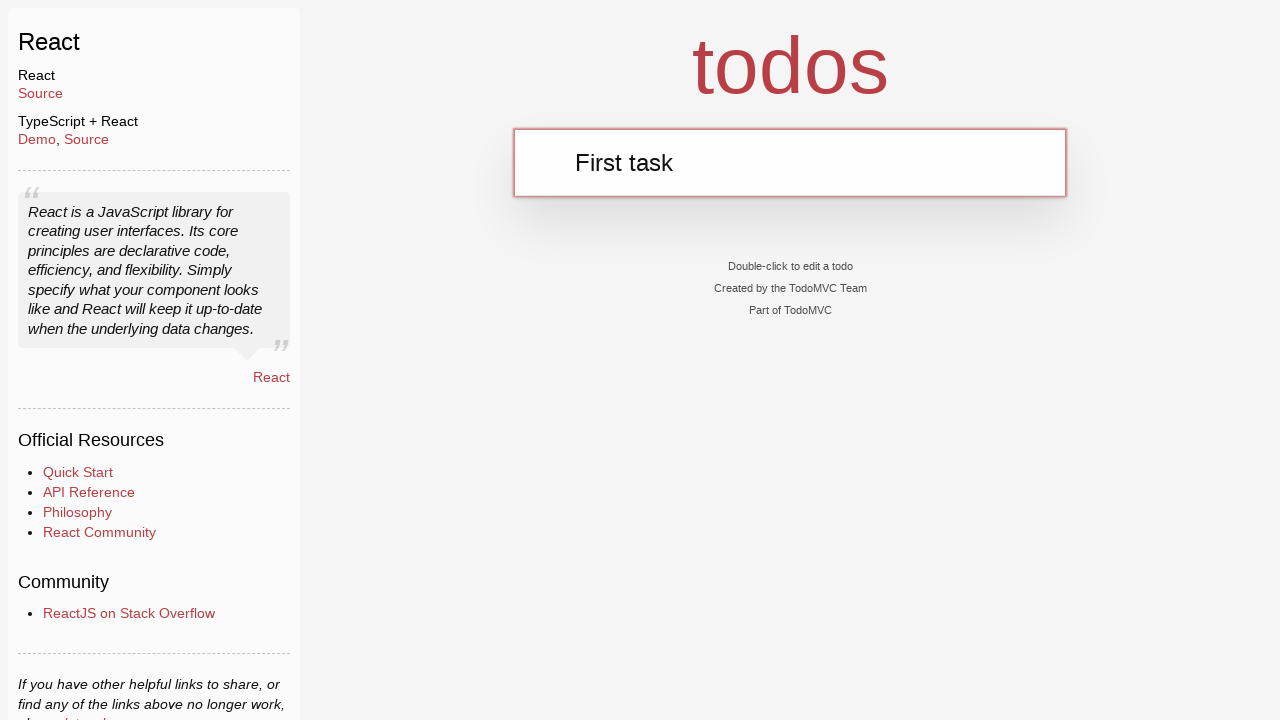

Pressed Enter to add todo item on .new-todo
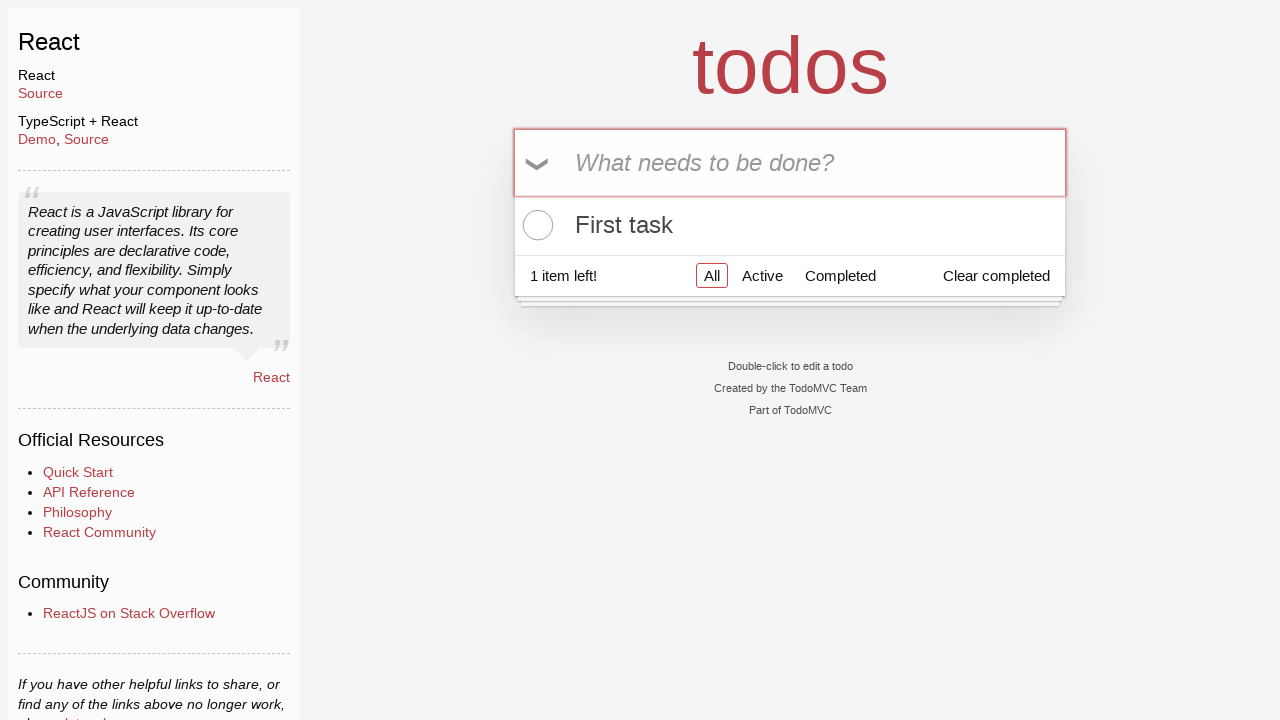

Clicked toggle checkbox to mark first task as completed at (535, 225) on .todo-list li:nth-child(1) .toggle
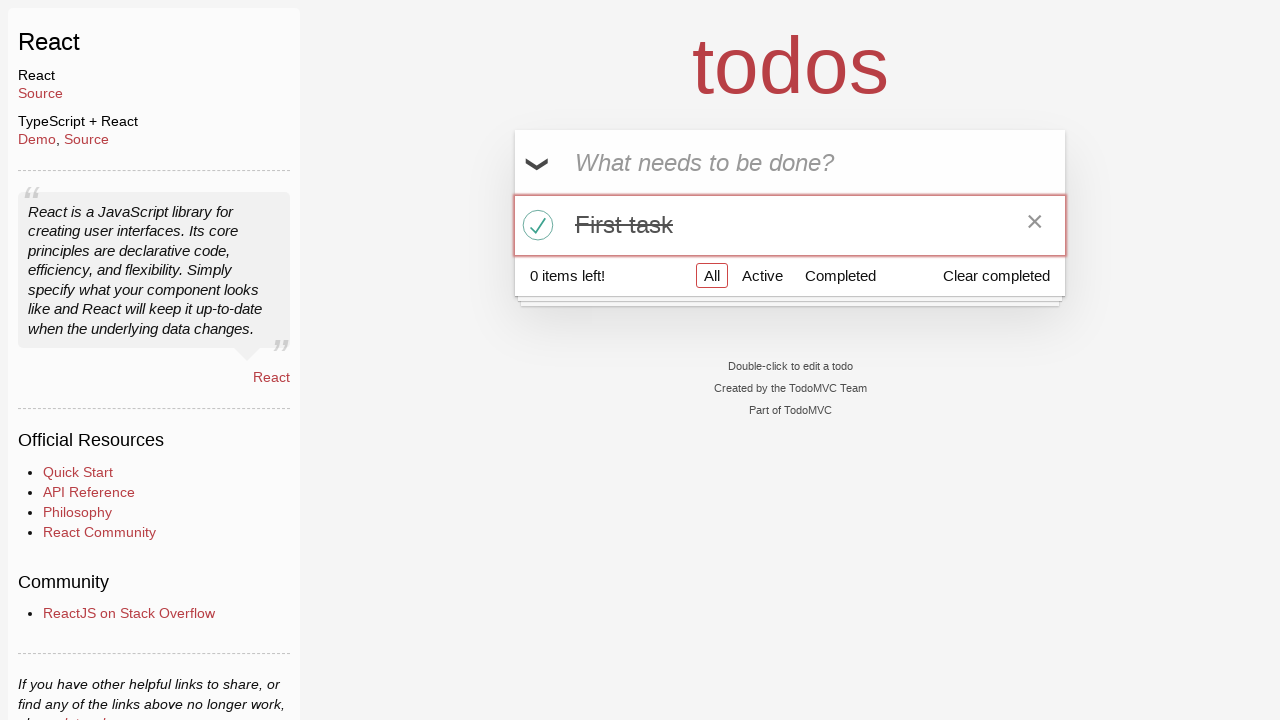

Verified Clear Completed button is visible
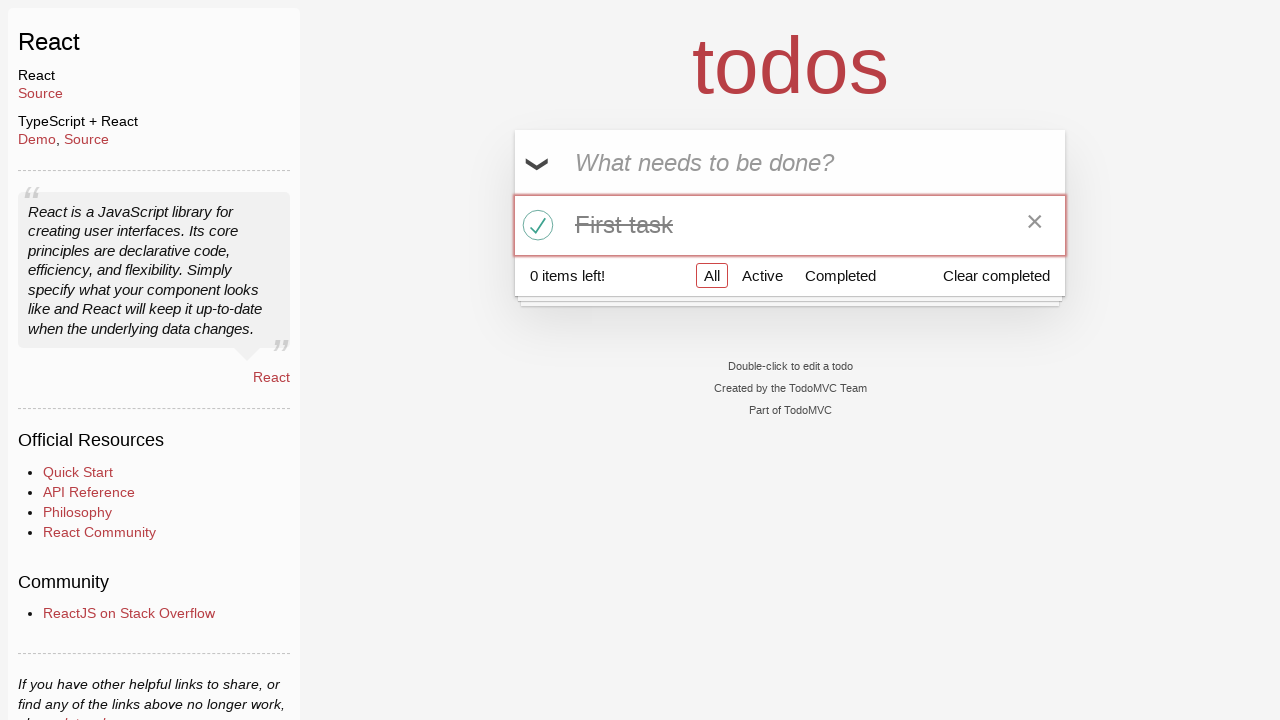

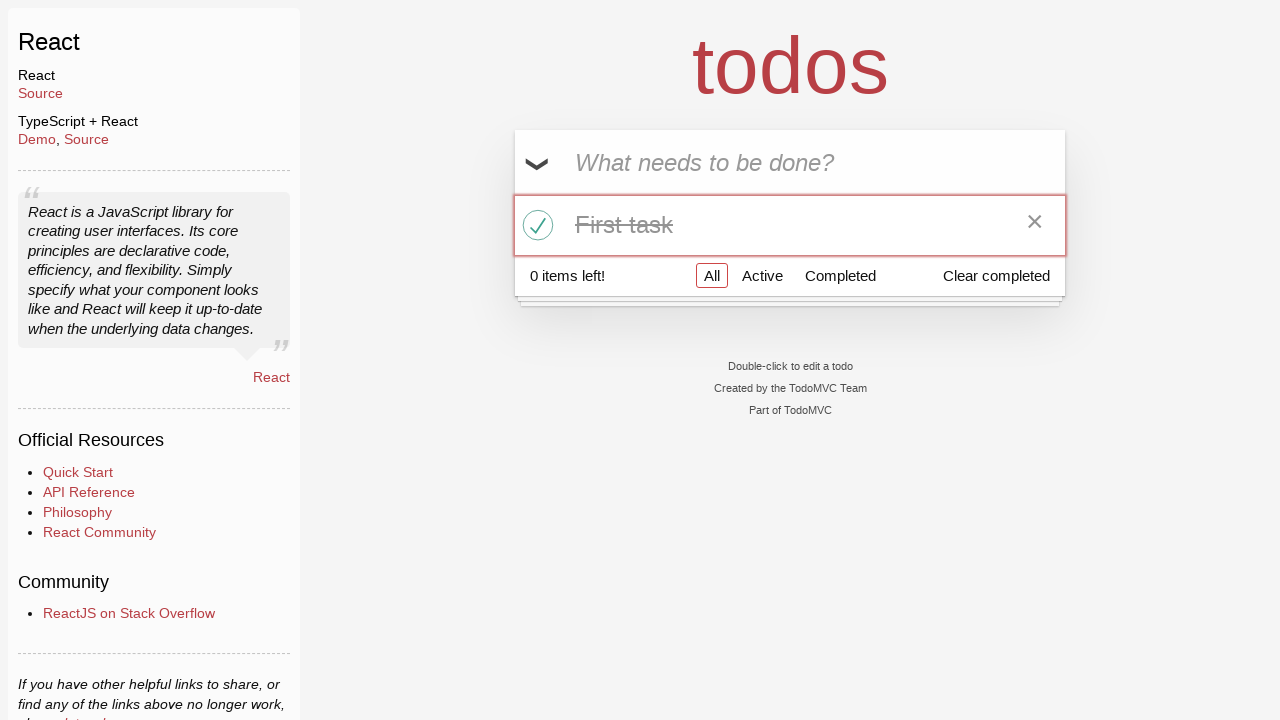